Tests window handling by opening new tabs and windows via button clicks, then switching between them

Starting URL: https://rahulshettyacademy.com/AutomationPractice/

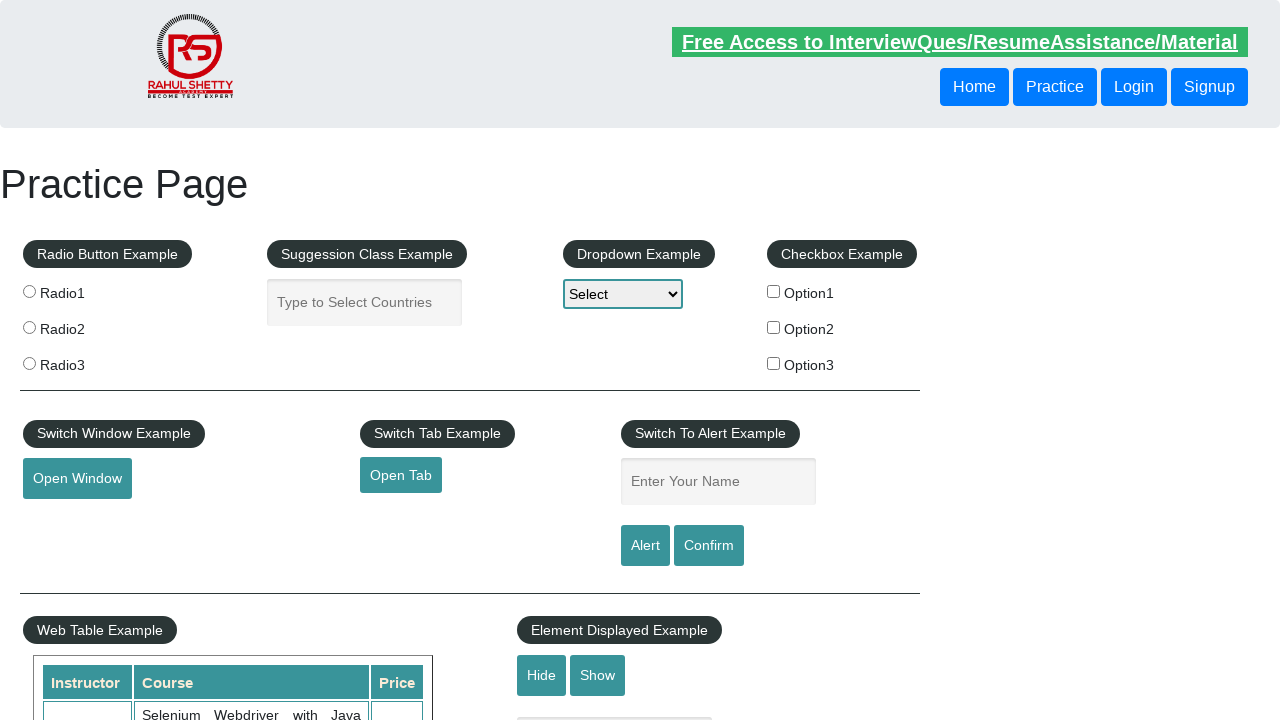

Clicked link to open new tab at (401, 475) on a#opentab
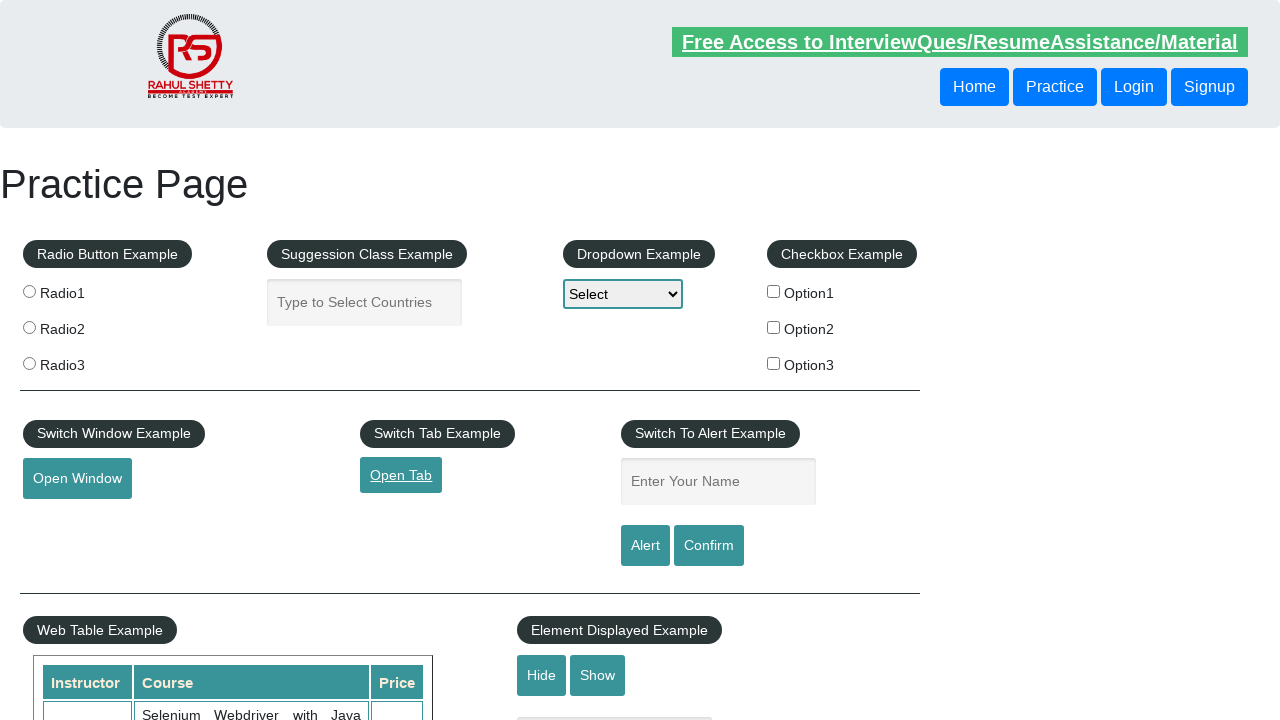

Clicked button to open new window at (77, 479) on button#openwindow
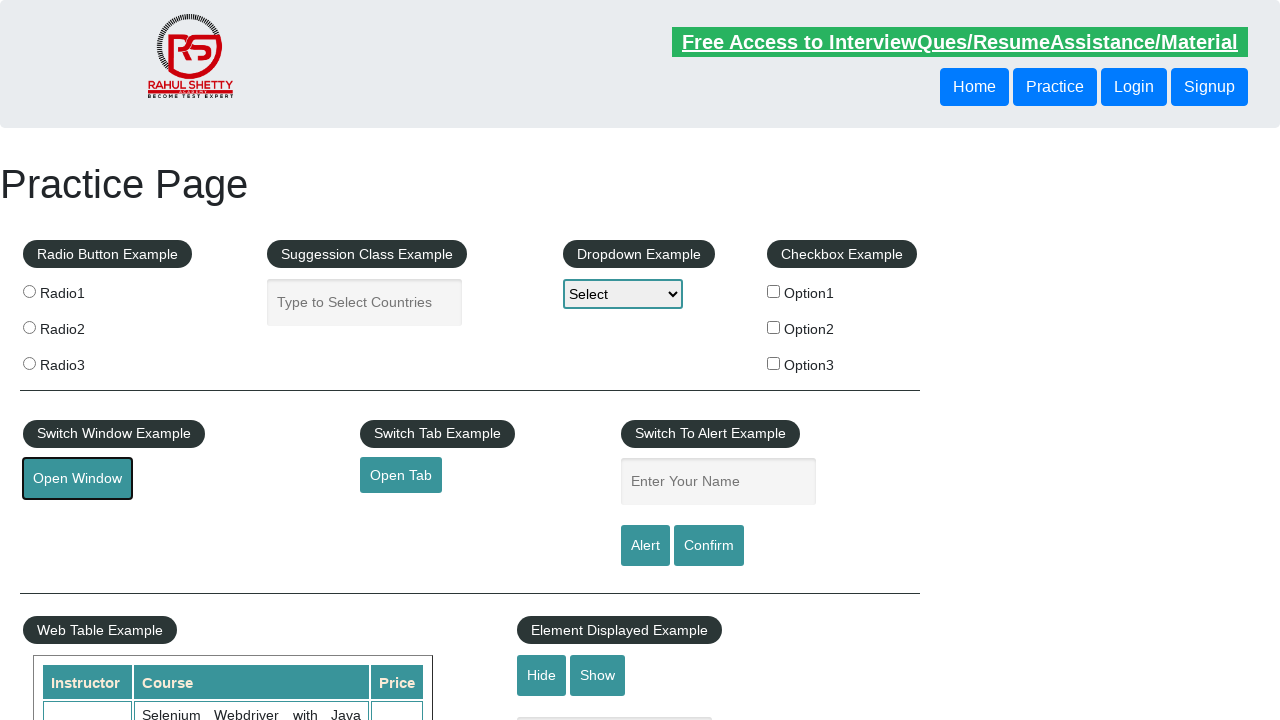

Switched to third window (new window)
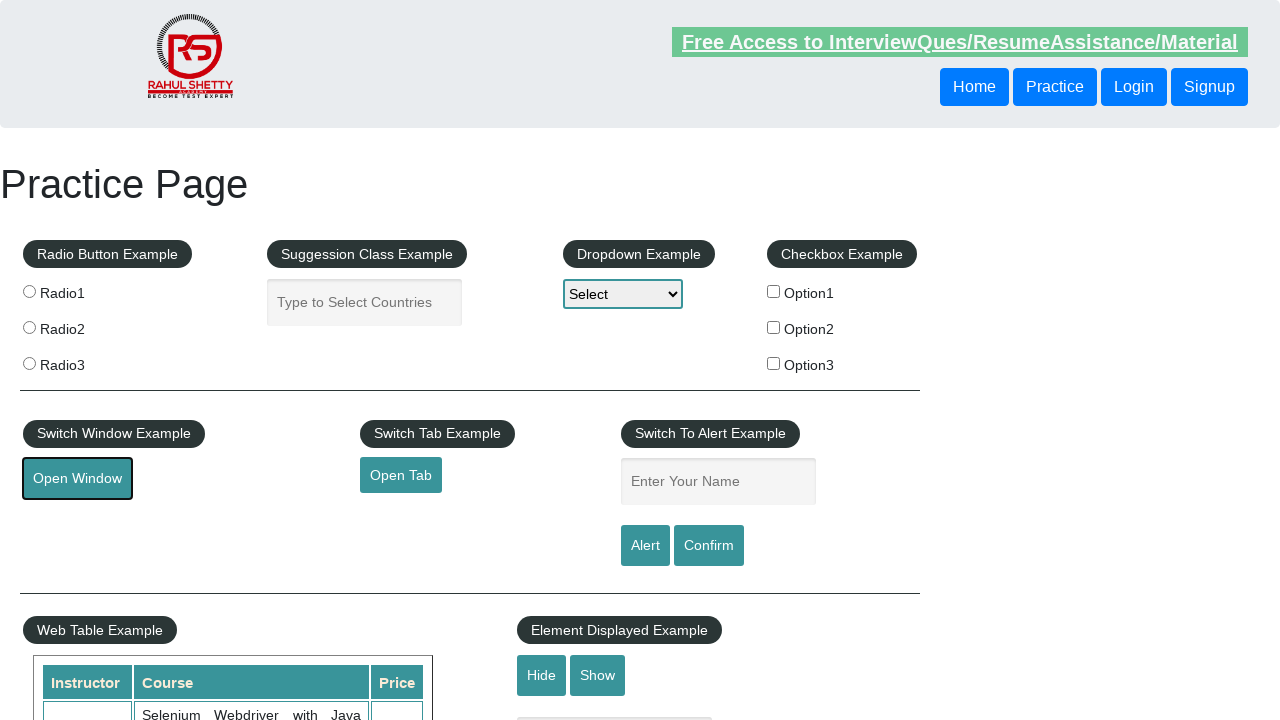

Switched to second window (new tab)
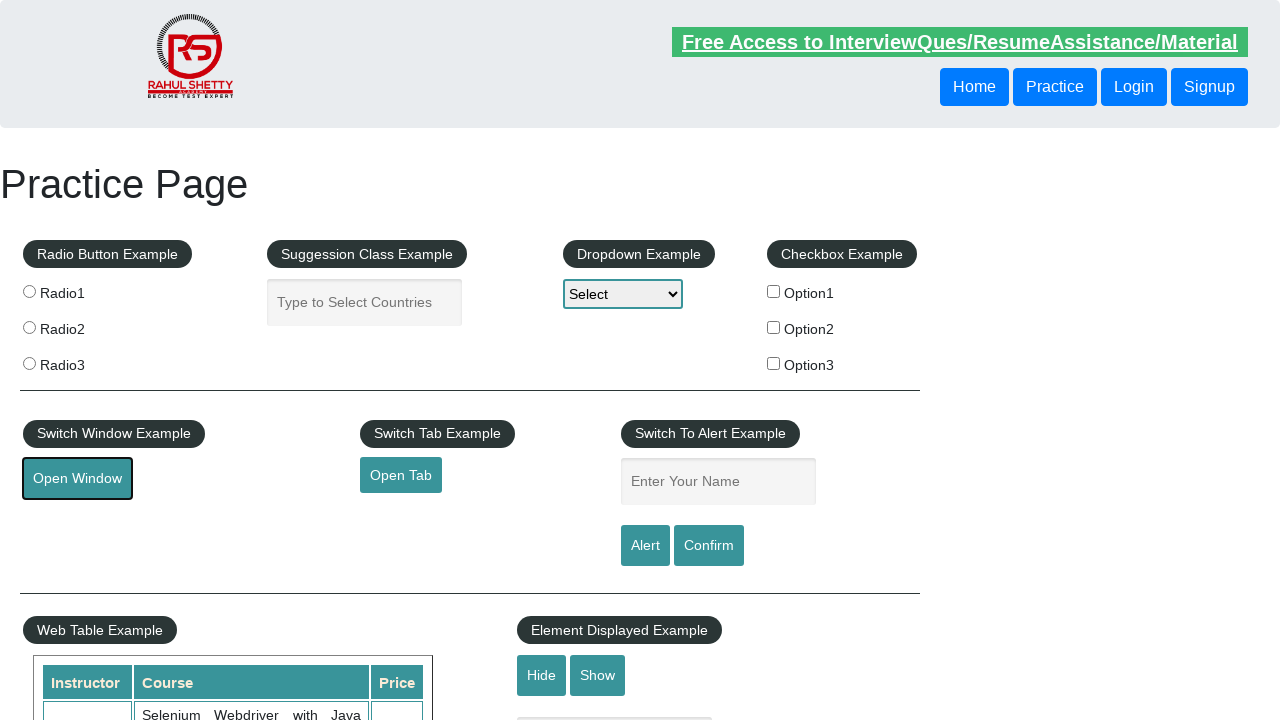

Switched back to first window (original page)
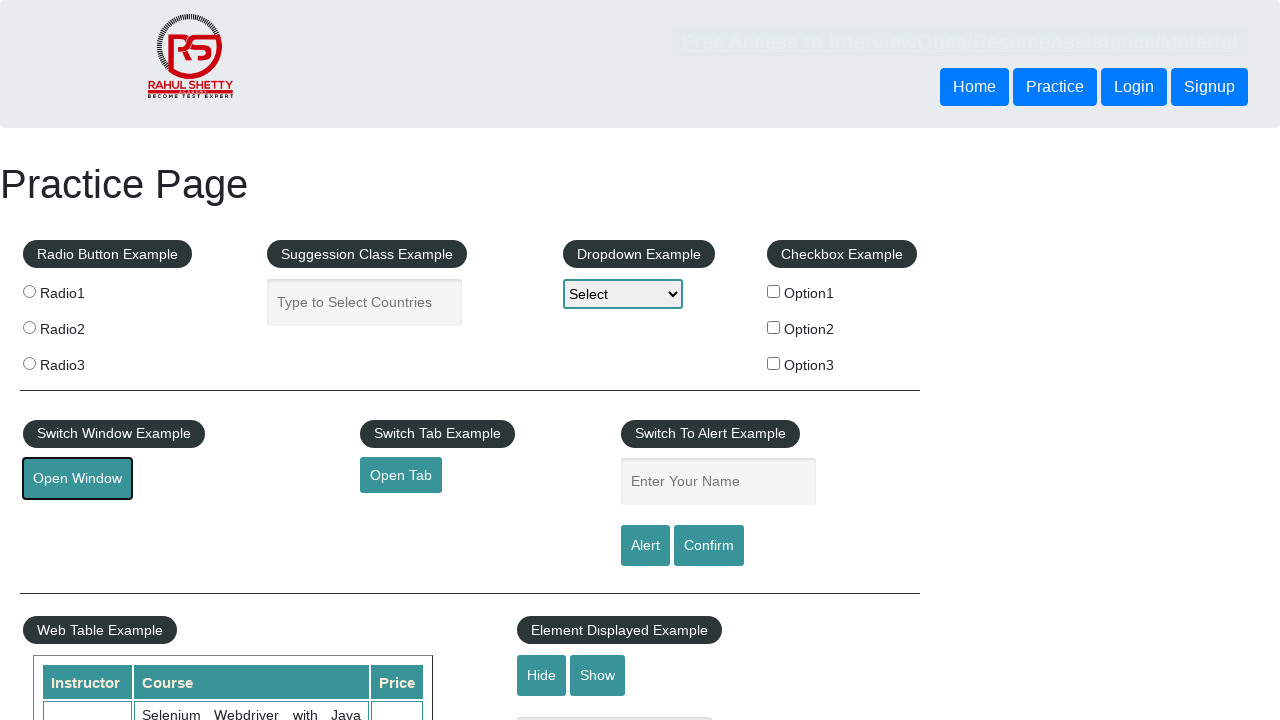

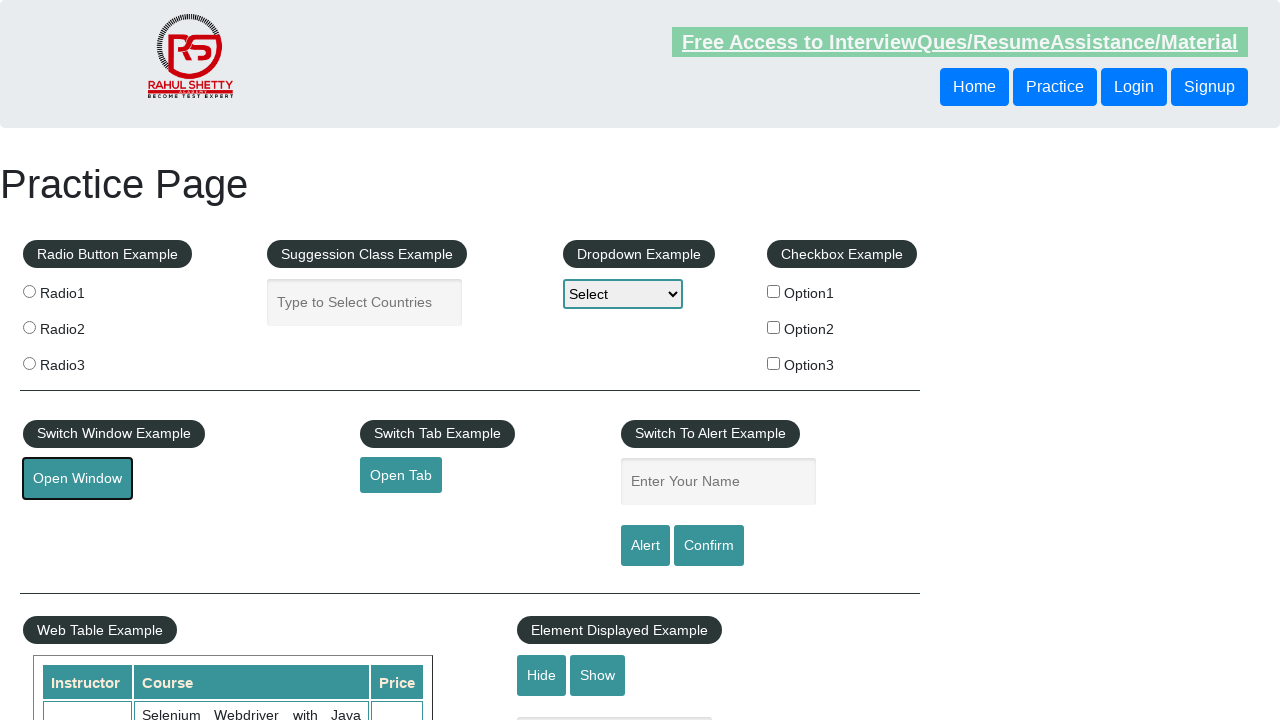